Tests navigation through UltimateQA automation page by clicking on a specific link, verifying the landing page title, then filling a firstname form field and submitting it, followed by verification of the search results page heading.

Starting URL: https://ultimateqa.com/automation

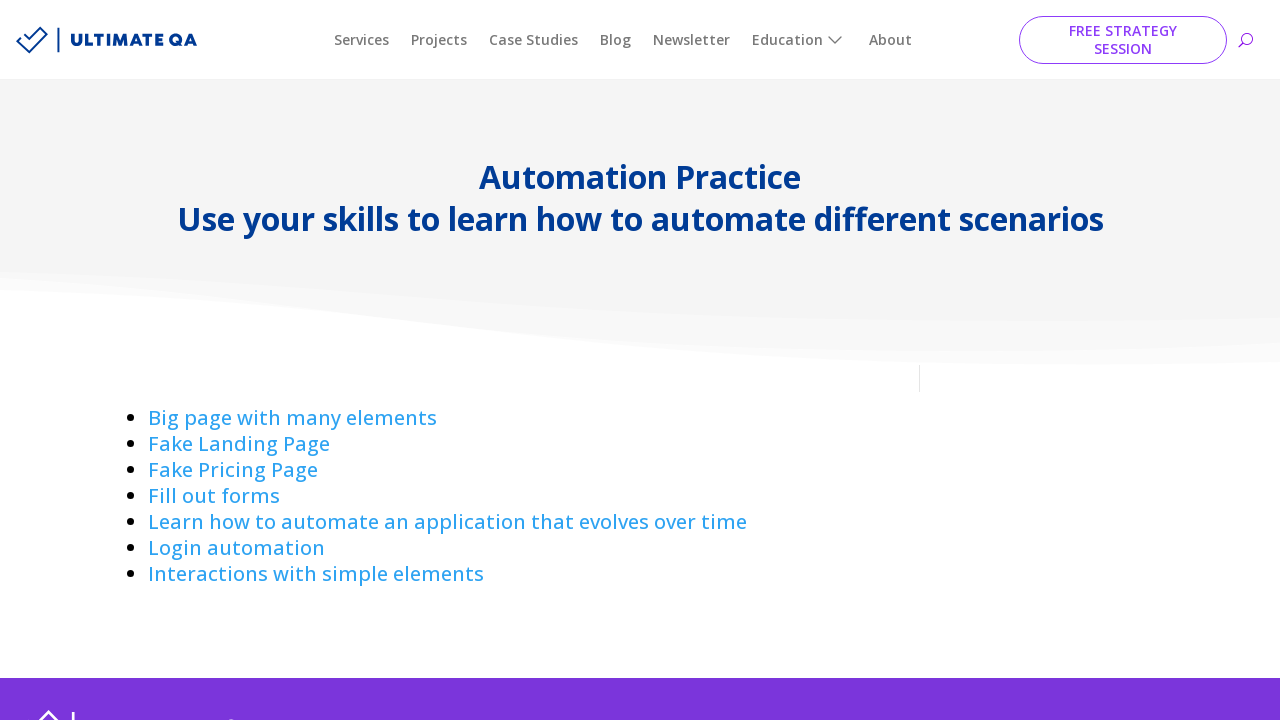

Clicked link to automate evolving applications at (448, 522) on xpath=//a[contains(text(), 'Learn how to automate an application that evolves ov
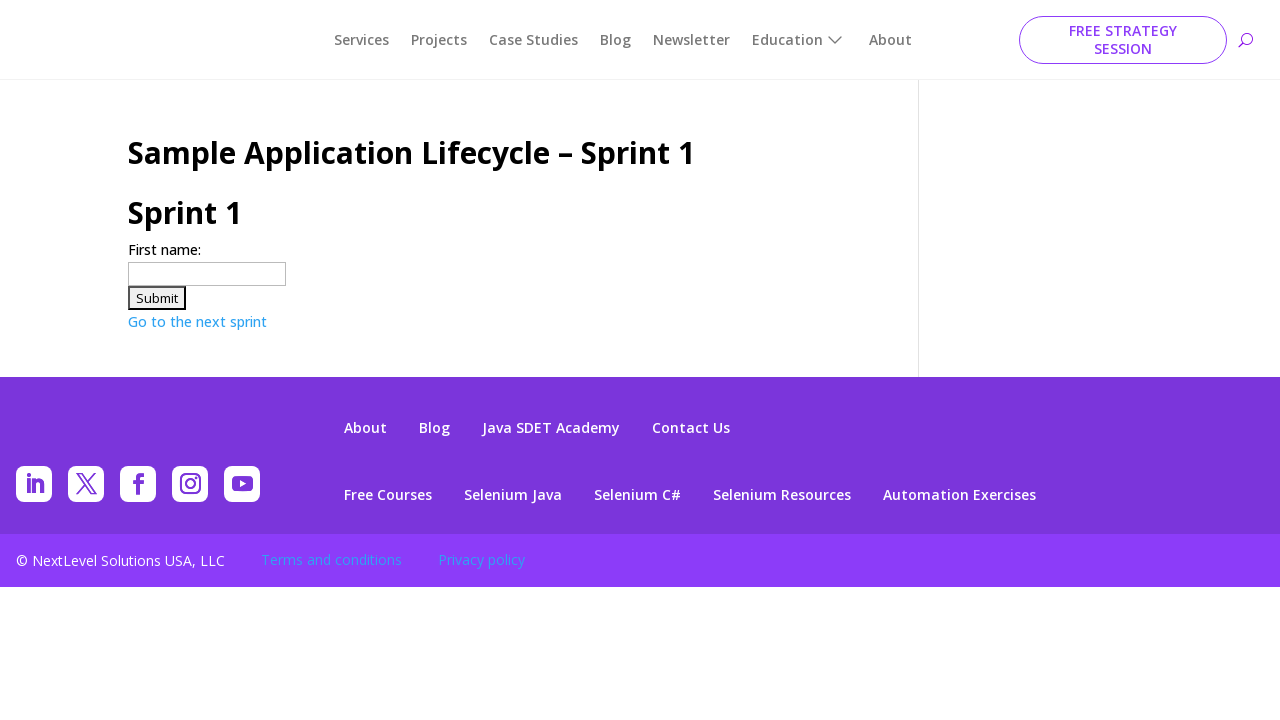

Landing page title selector loaded
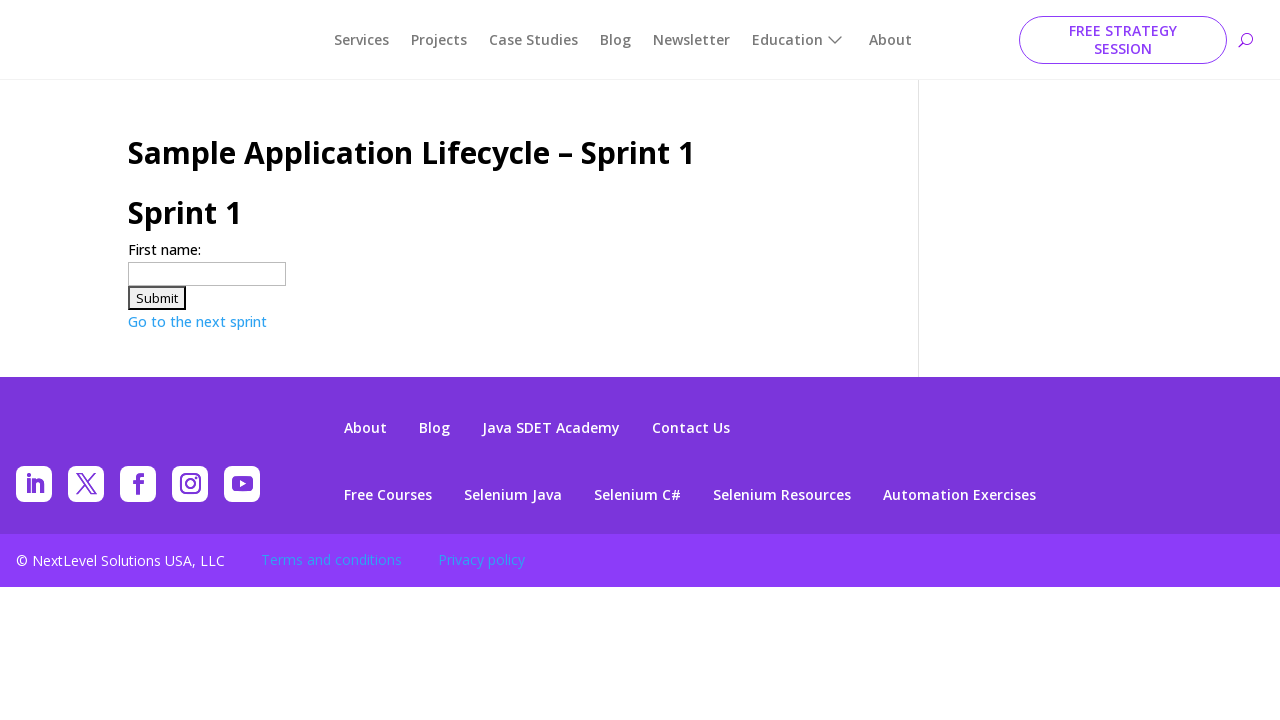

Retrieved landing page title: 'Sample Application Lifecycle – Sprint 1'
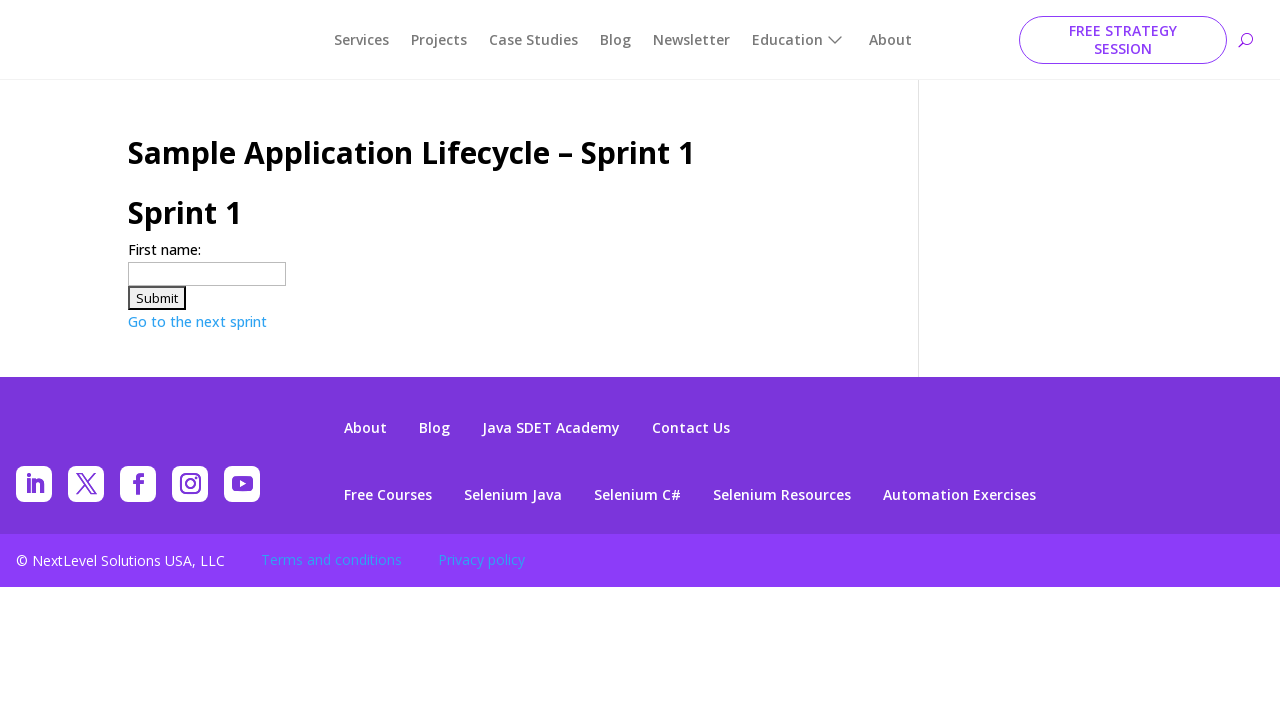

Verified landing page title matches expected text
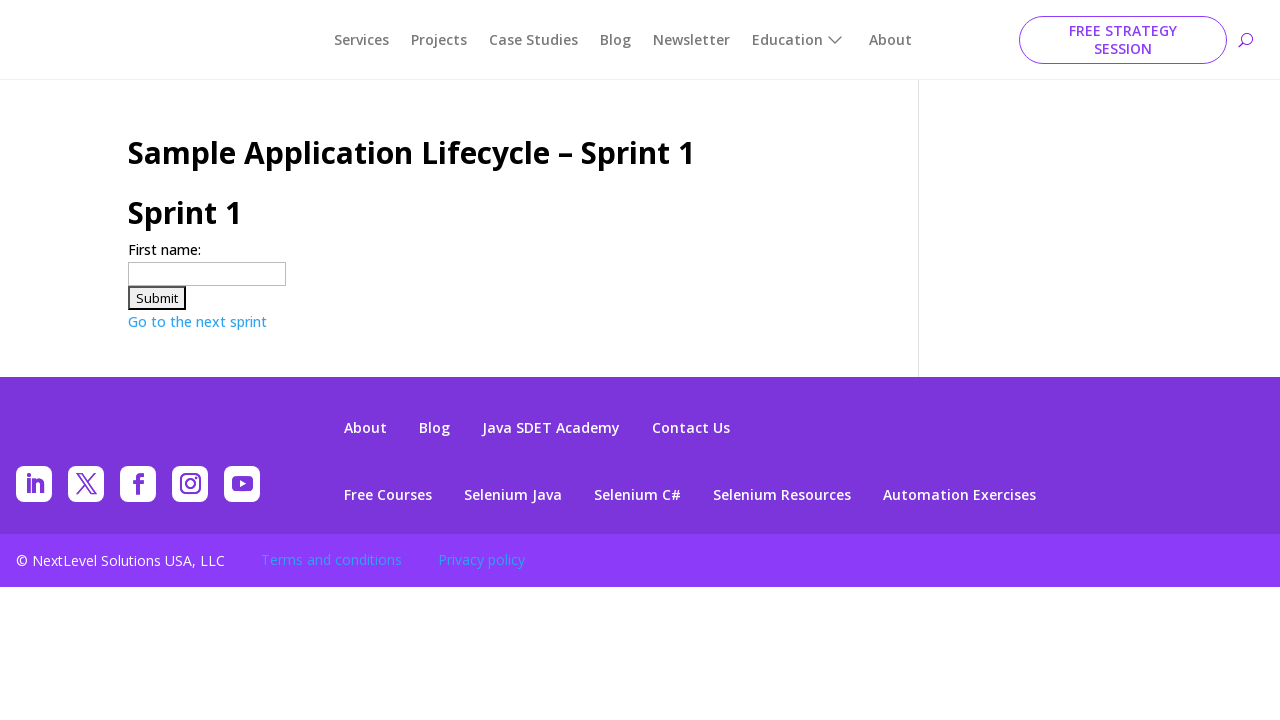

Filled firstname field with 'Automation' on input[name='firstname']
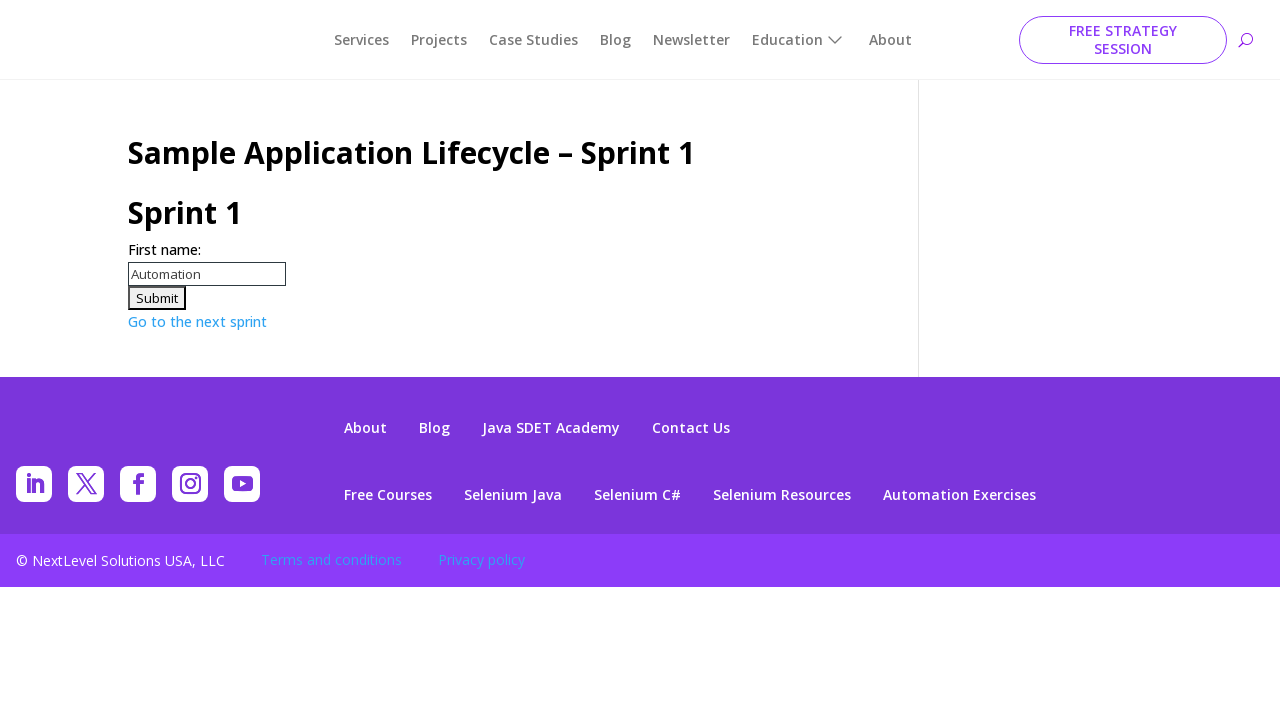

Submitted form by pressing Enter on firstname field on input[name='firstname']
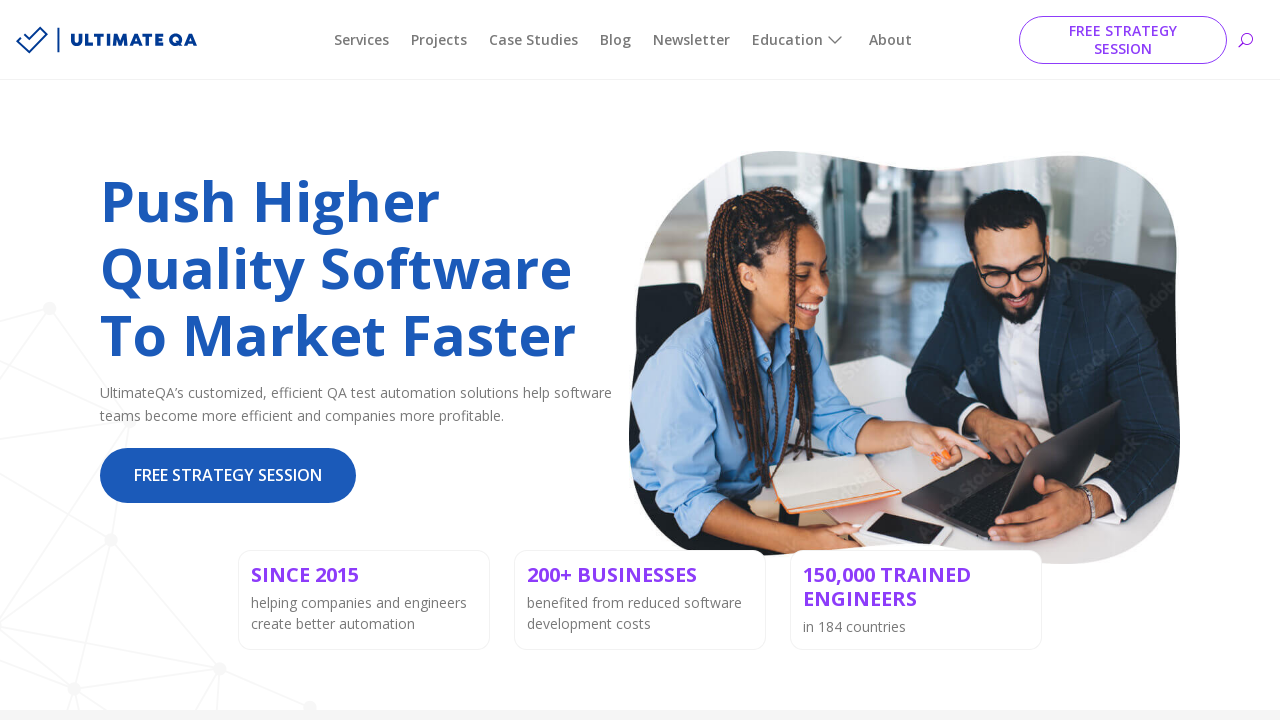

Search results page heading selector loaded
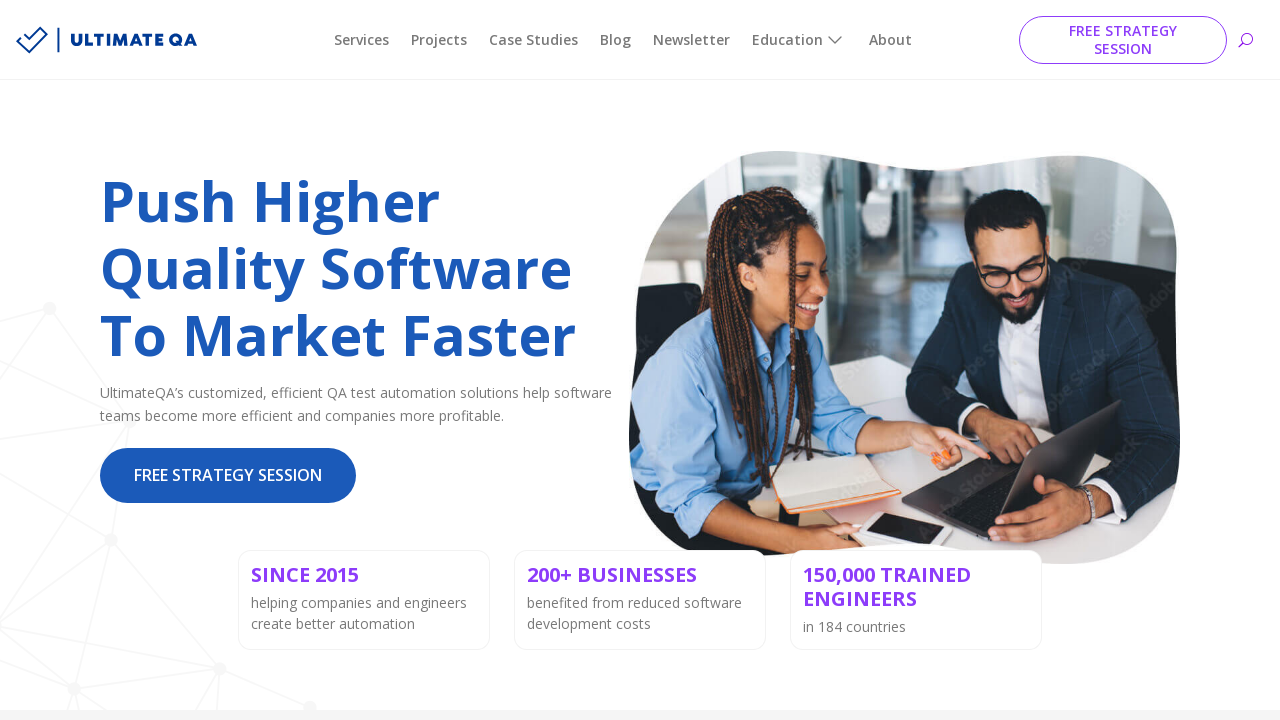

Retrieved search results heading: 'Push Higher Quality Software To Market Faster'
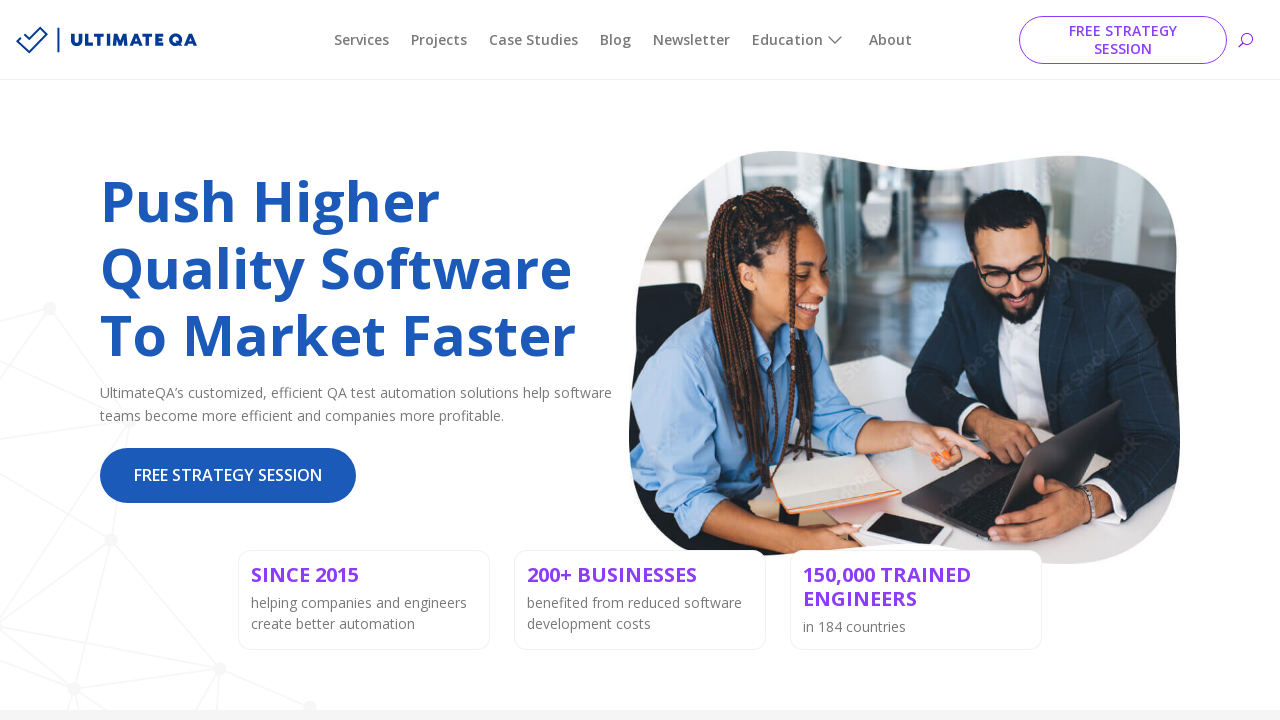

Verified search results heading matches expected text
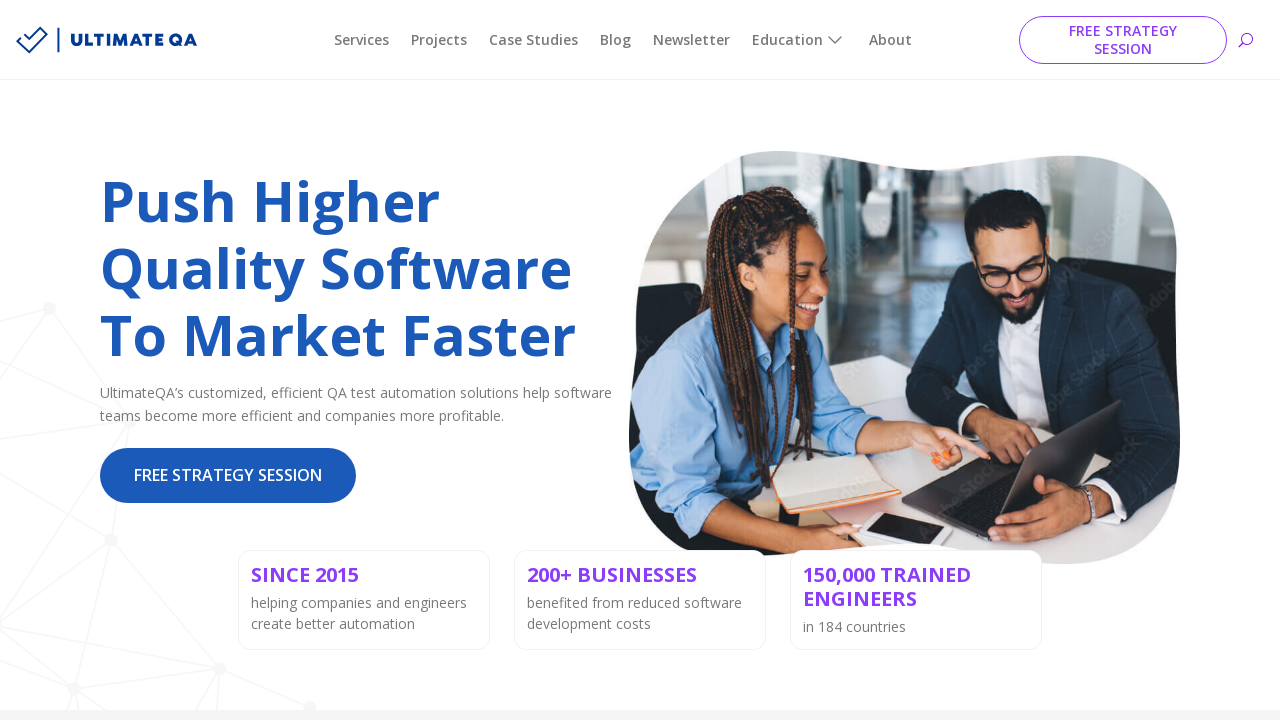

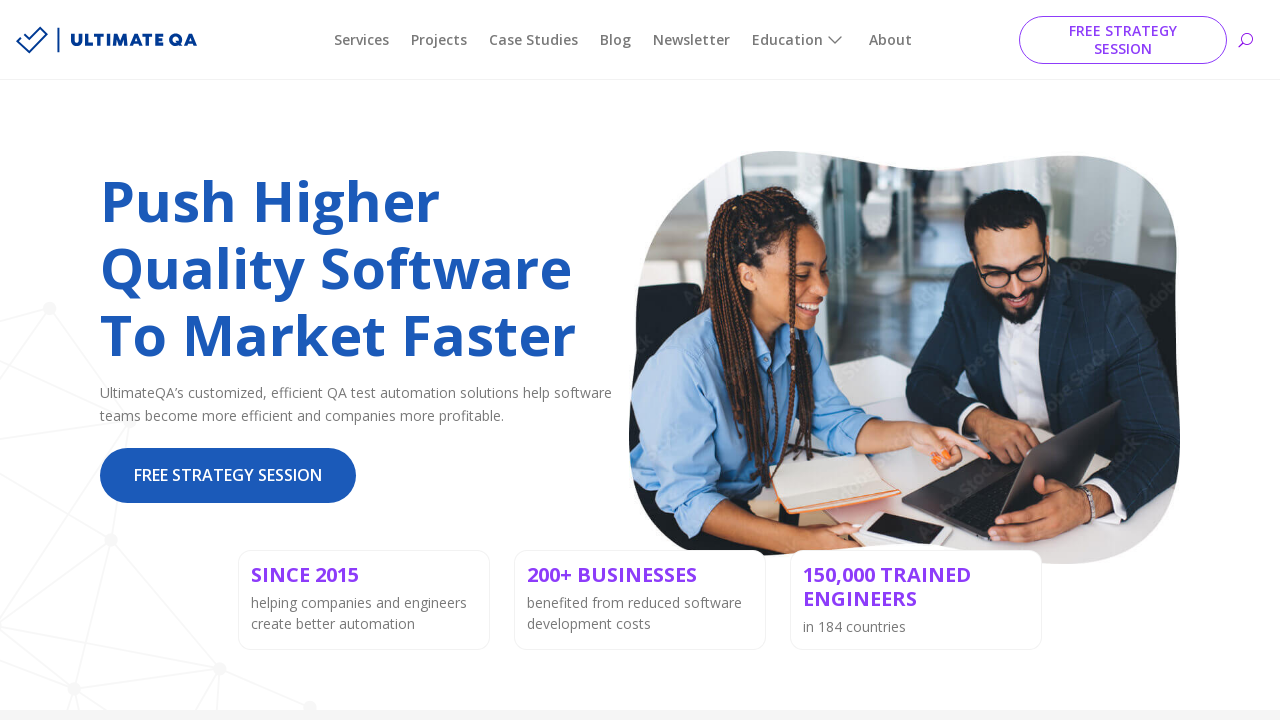